Tests scrolling functionality on a practice page by scrolling the window down and then scrolling within a table element

Starting URL: https://rahulshettyacademy.com/AutomationPractice/

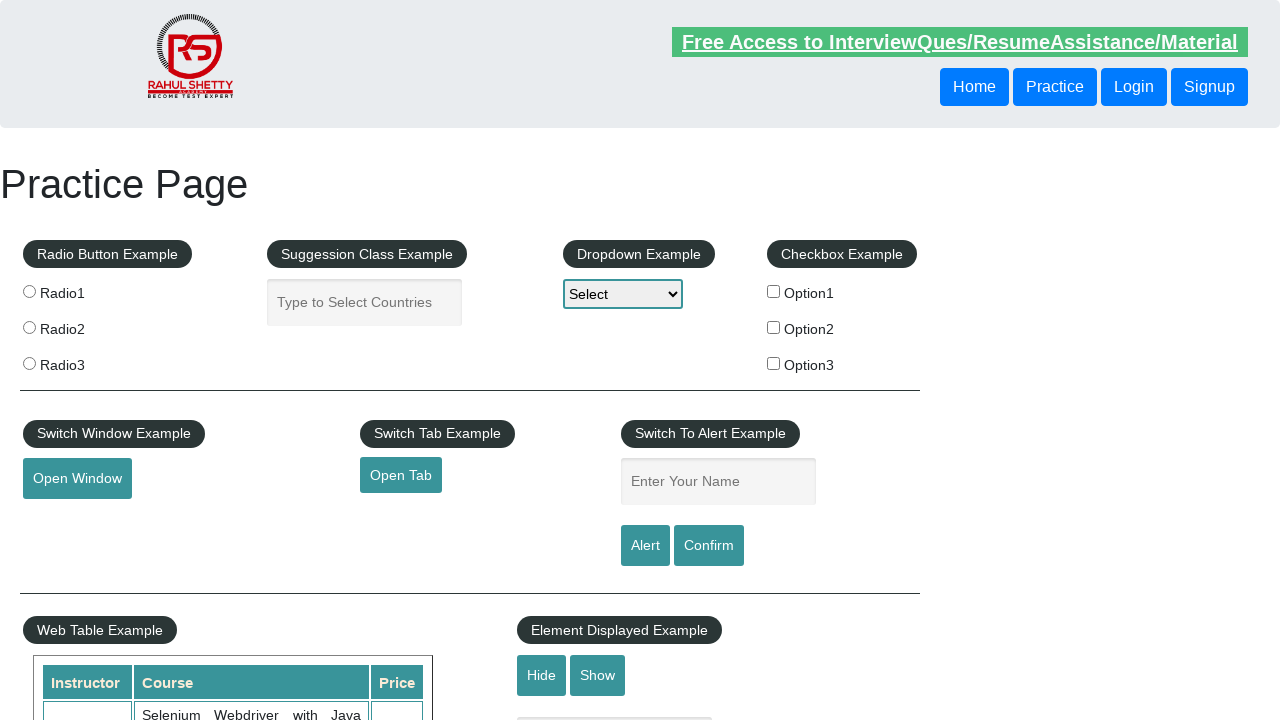

Scrolled window down by 600 pixels
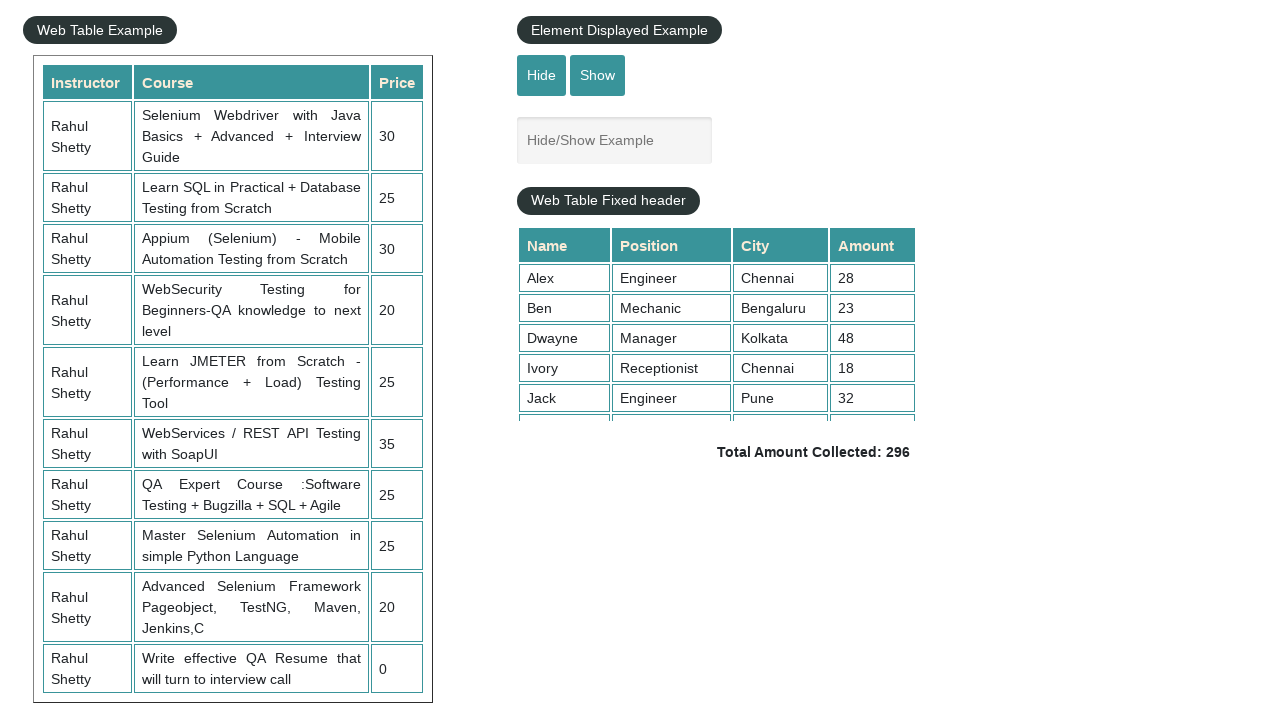

Scrolled table element down by 5000 pixels
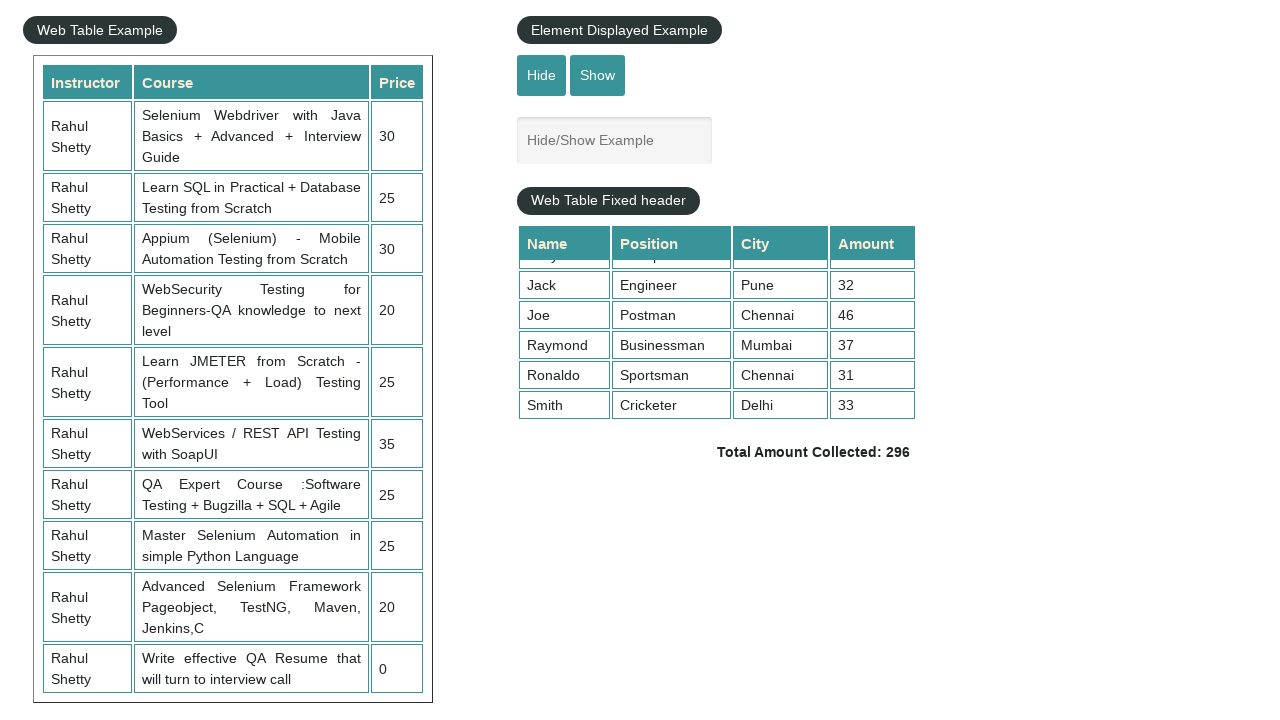

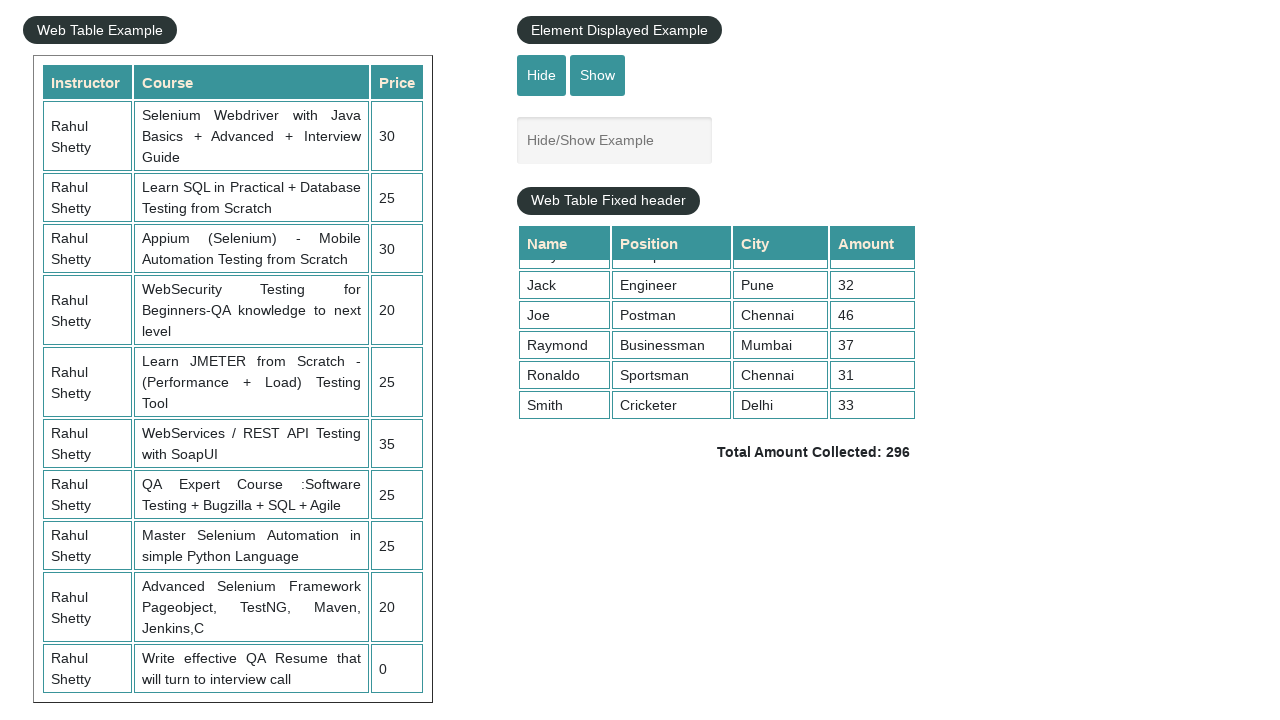